Tests simple JavaScript alert by clicking the button and accepting the alert dialog

Starting URL: https://the-internet.herokuapp.com/javascript_alerts

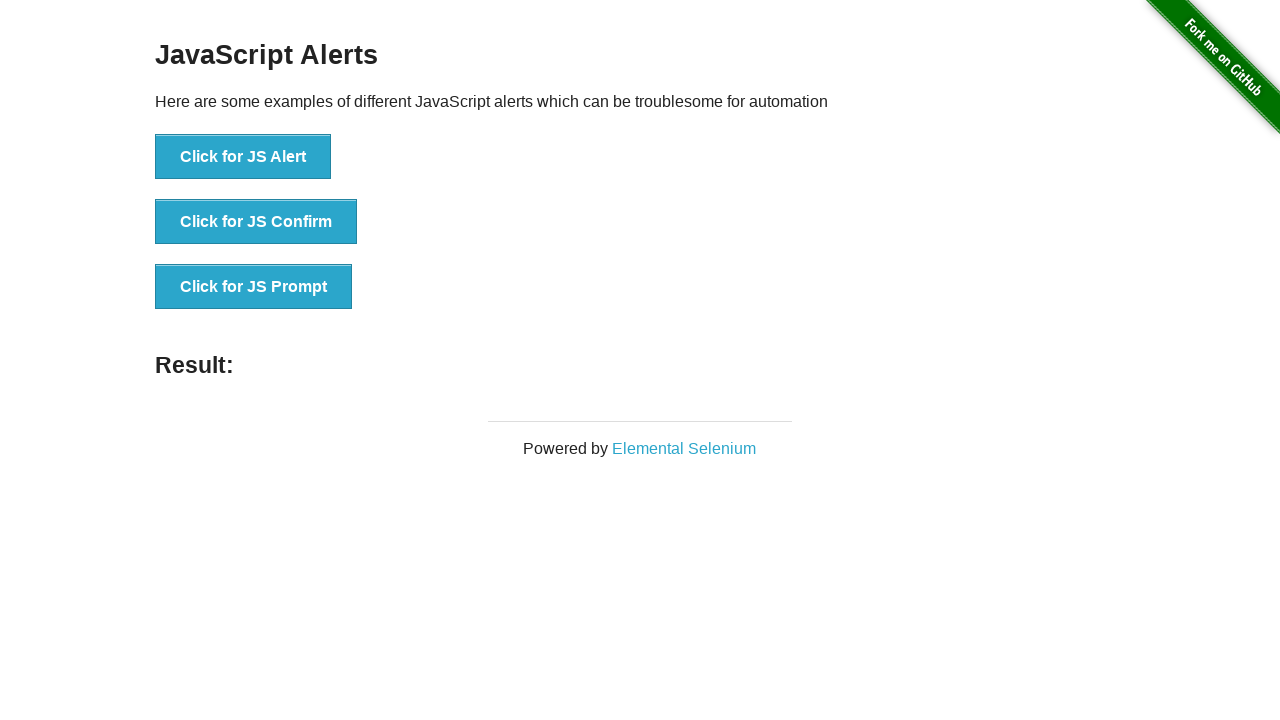

Clicked button to trigger simple JavaScript alert at (243, 157) on button[onclick*='Alert']
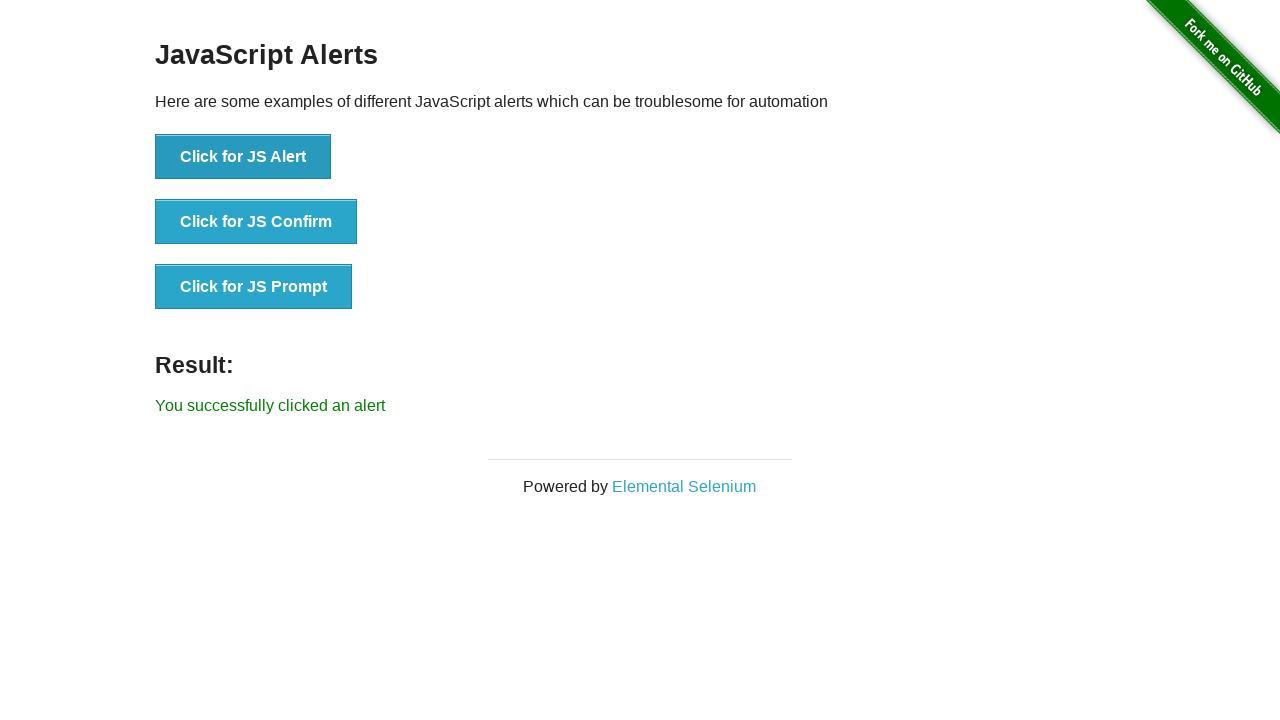

Set up dialog handler to accept alert
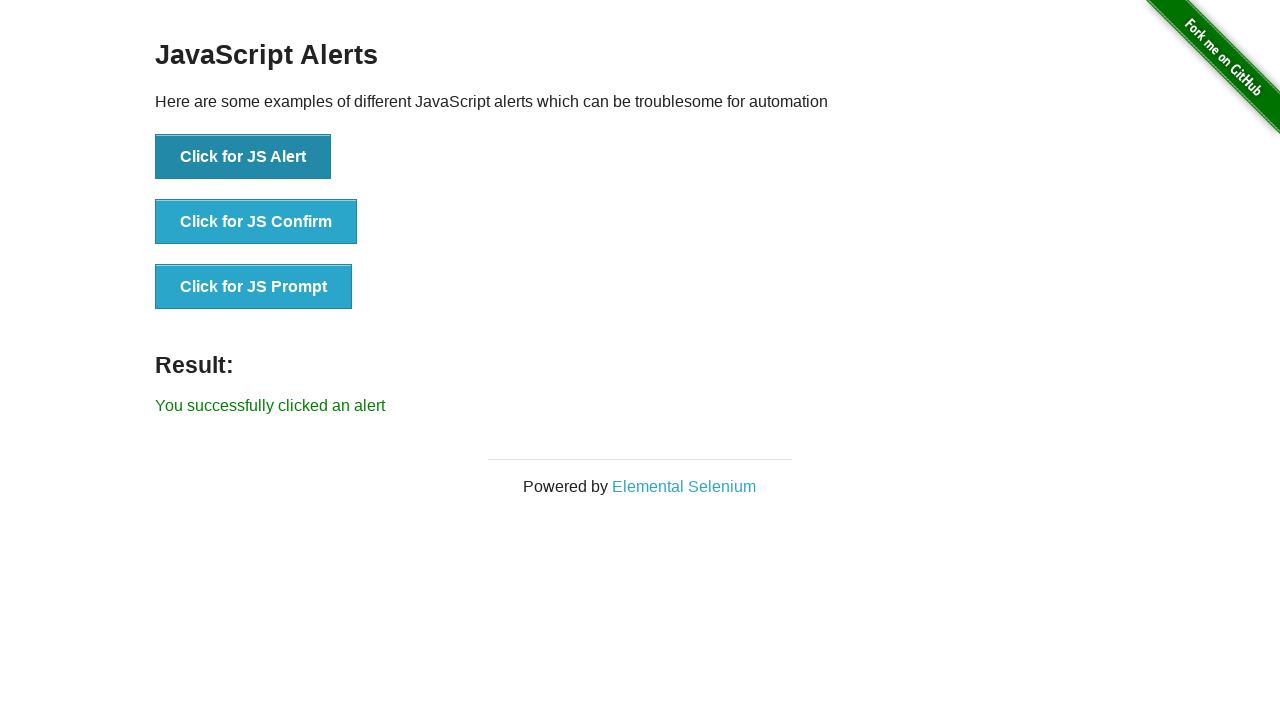

Verified success message appeared: 'You successfully clicked an alert'
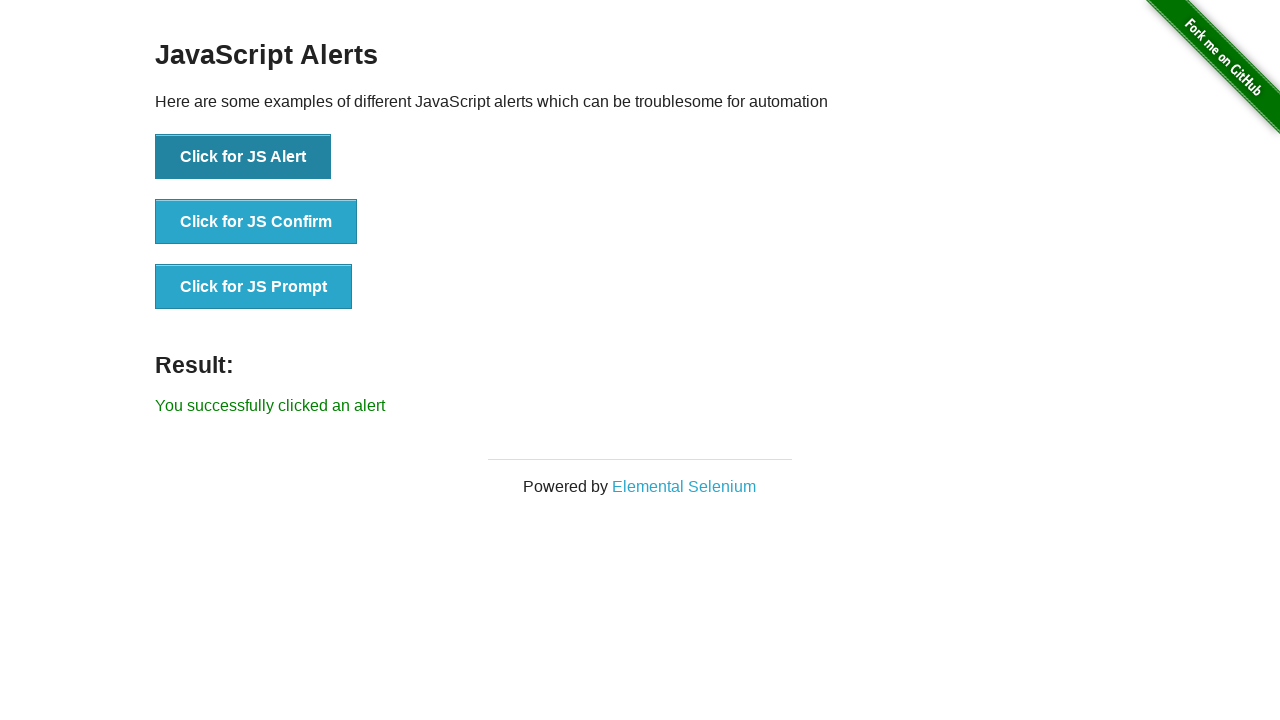

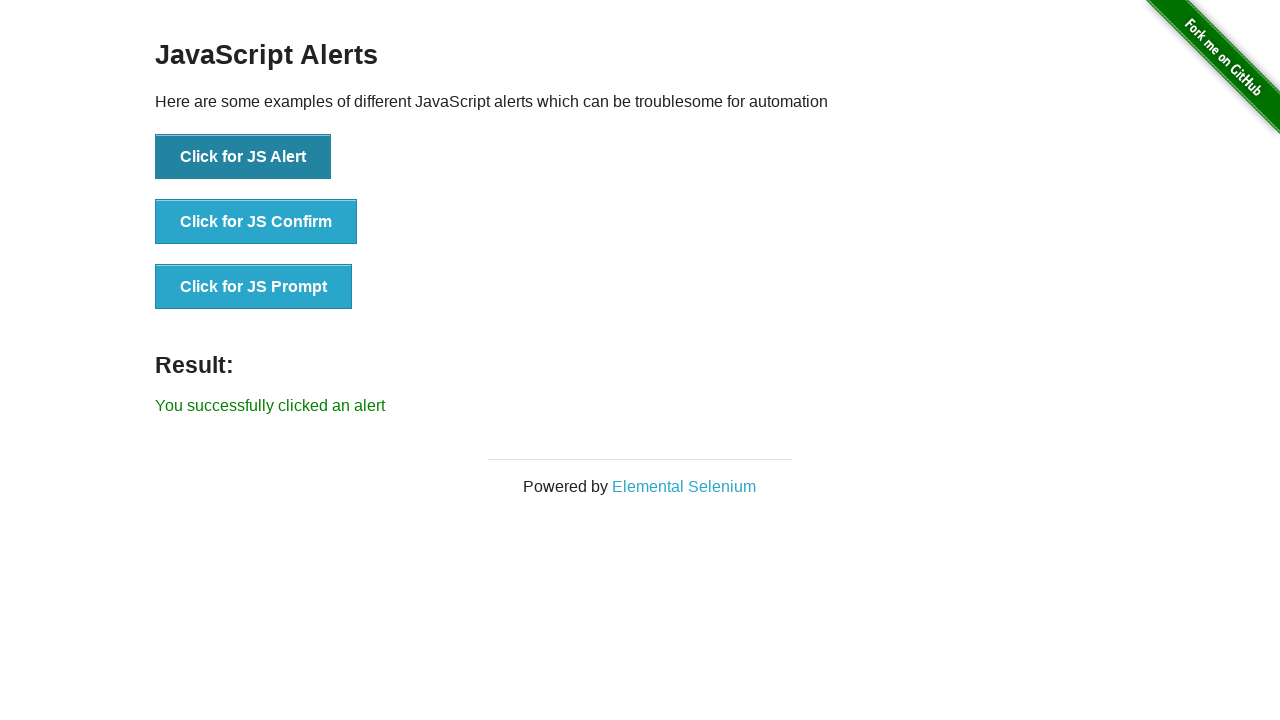